Tests that clicking the OrangeHRM, Inc footer link opens the OrangeHRM website in a new tab

Starting URL: https://opensource-demo.orangehrmlive.com/web/index.php/auth/login

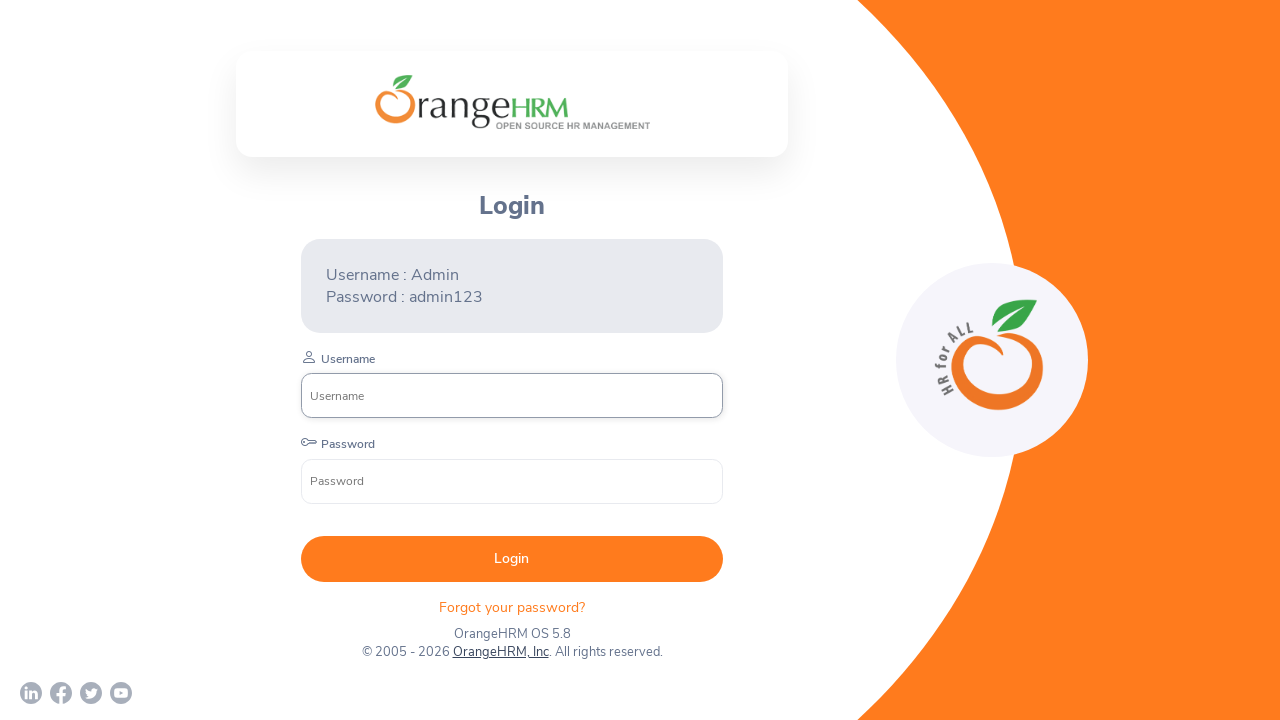

Clicked OrangeHRM, Inc footer link at (500, 652) on internal:role=link[name="OrangeHRM, Inc"i]
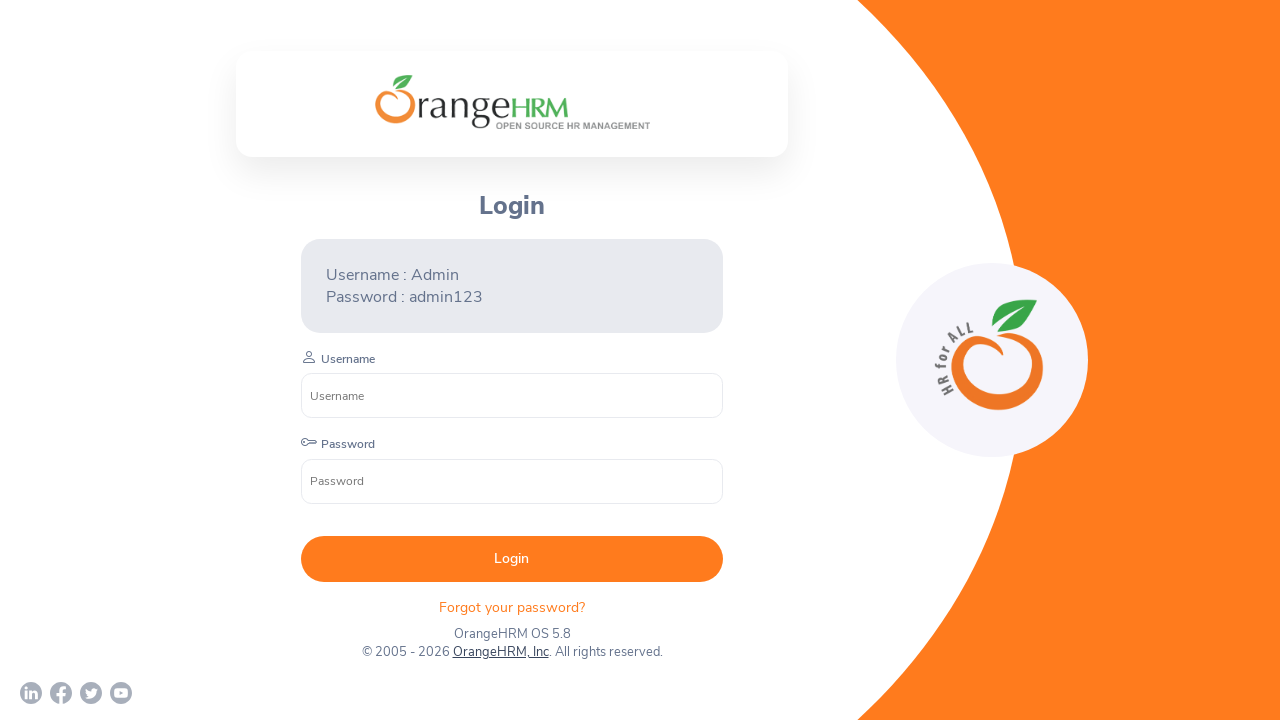

New page opened in new tab
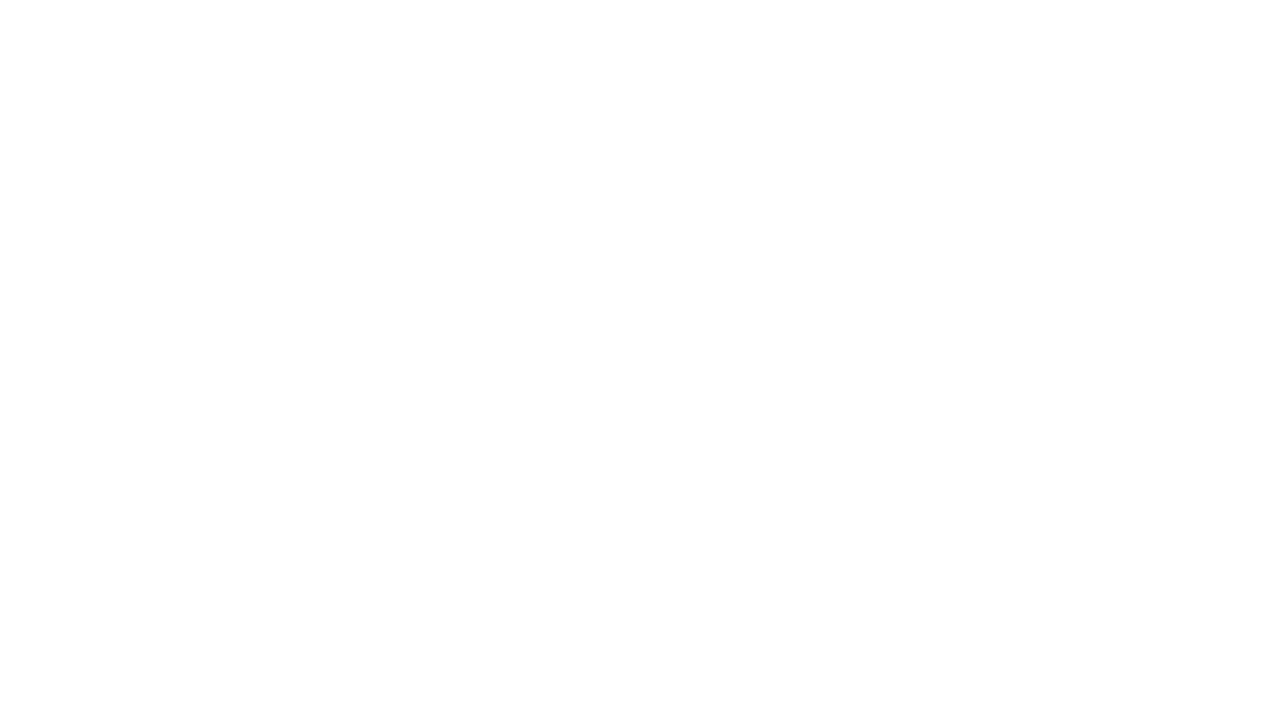

New page loaded successfully
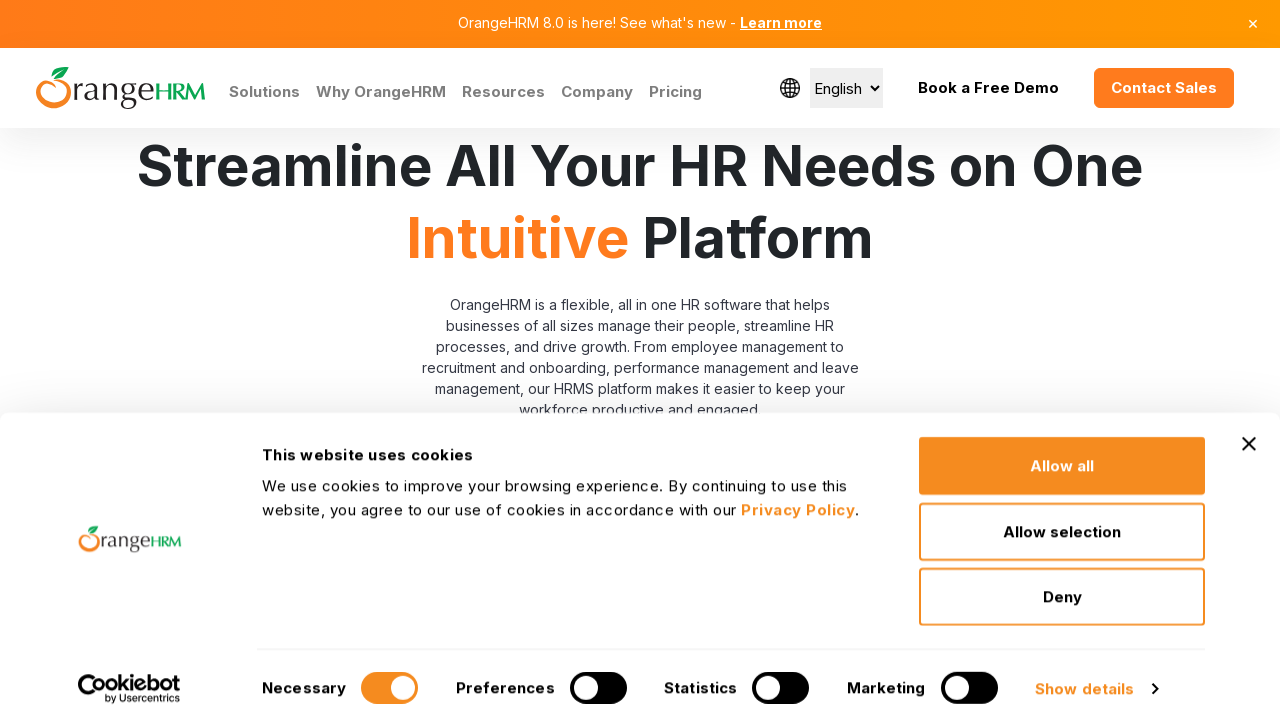

Verified new page URL contains 'orangehrm.com'
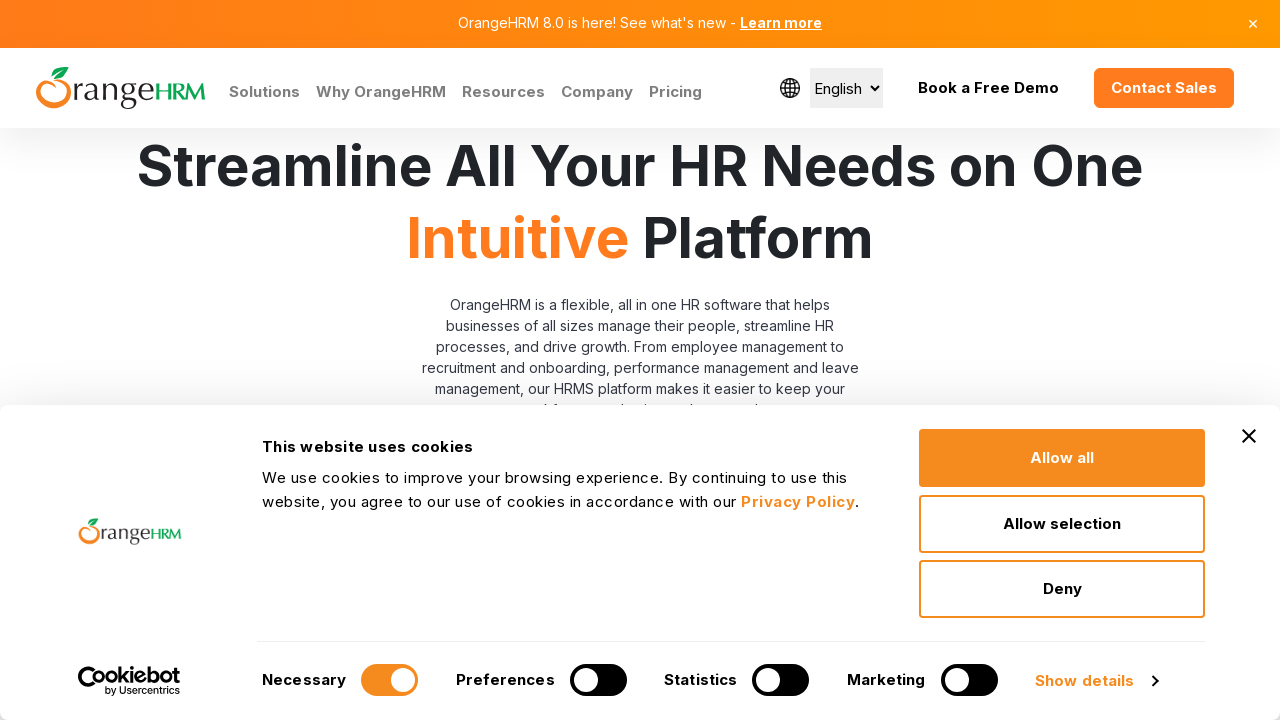

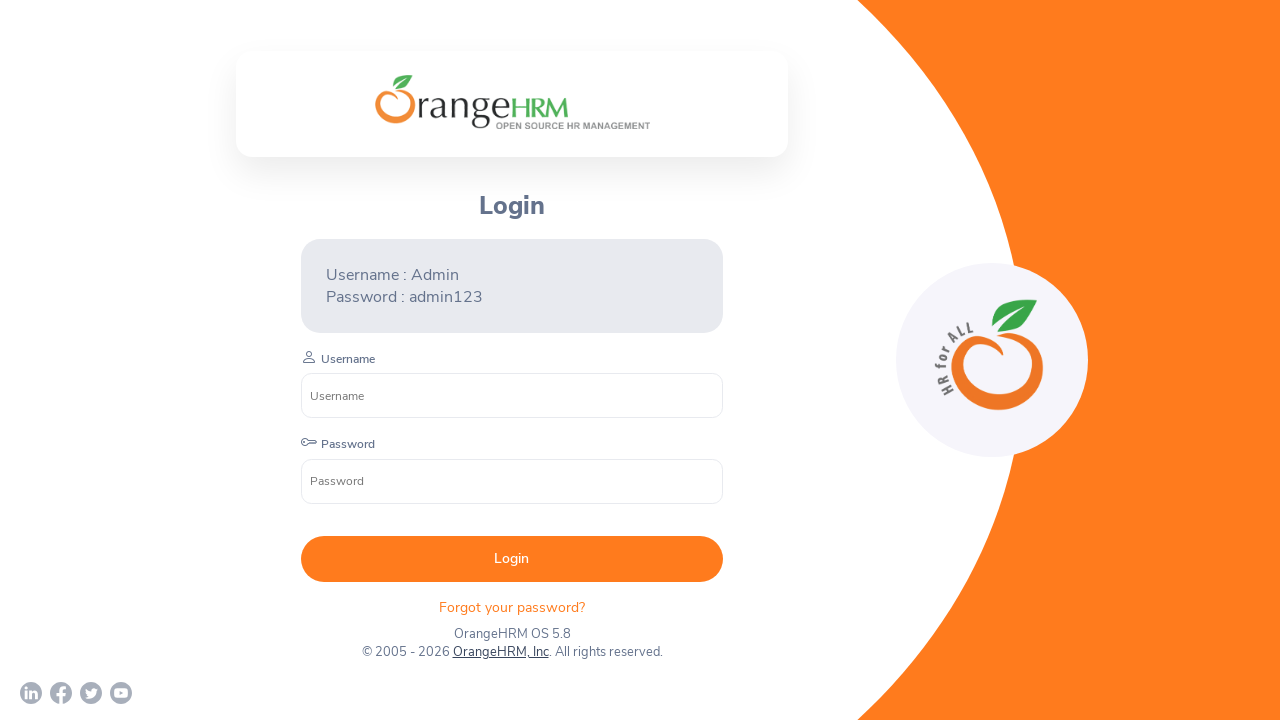